Selects a specific radio button option from a group of car options on a practice form

Starting URL: https://www.letskodeit.com/practice

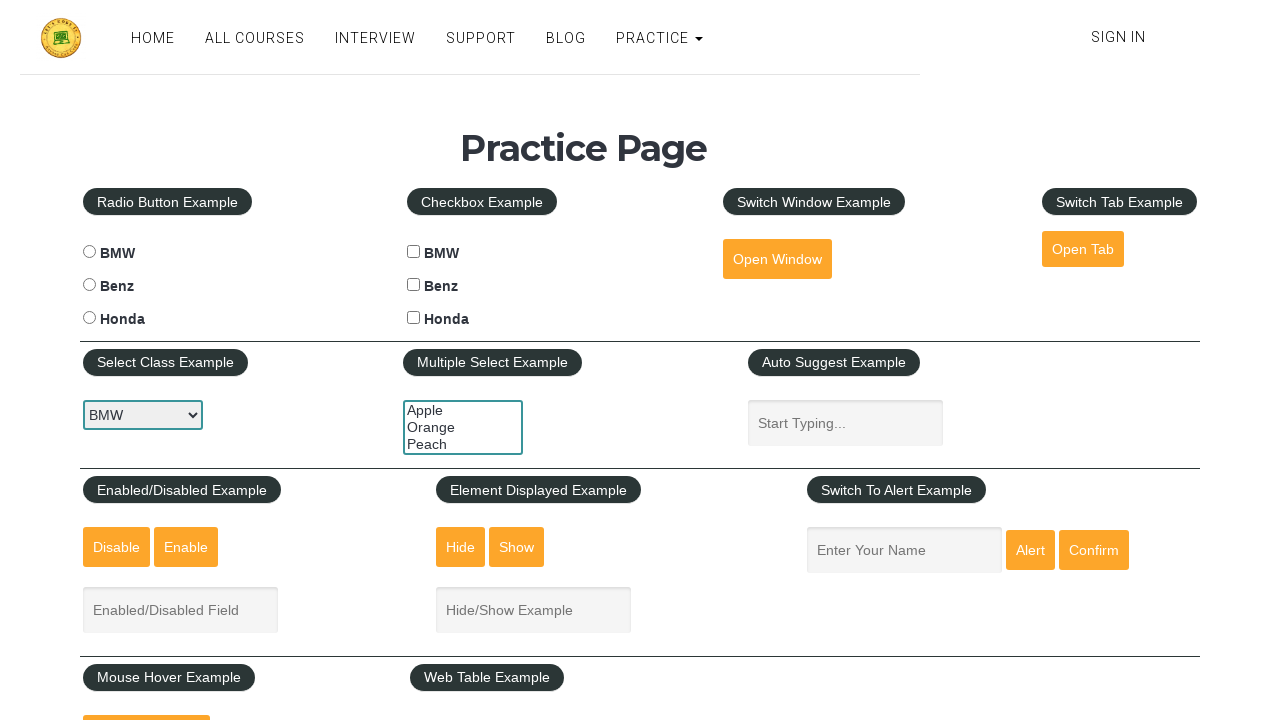

Located all radio button elements for car options
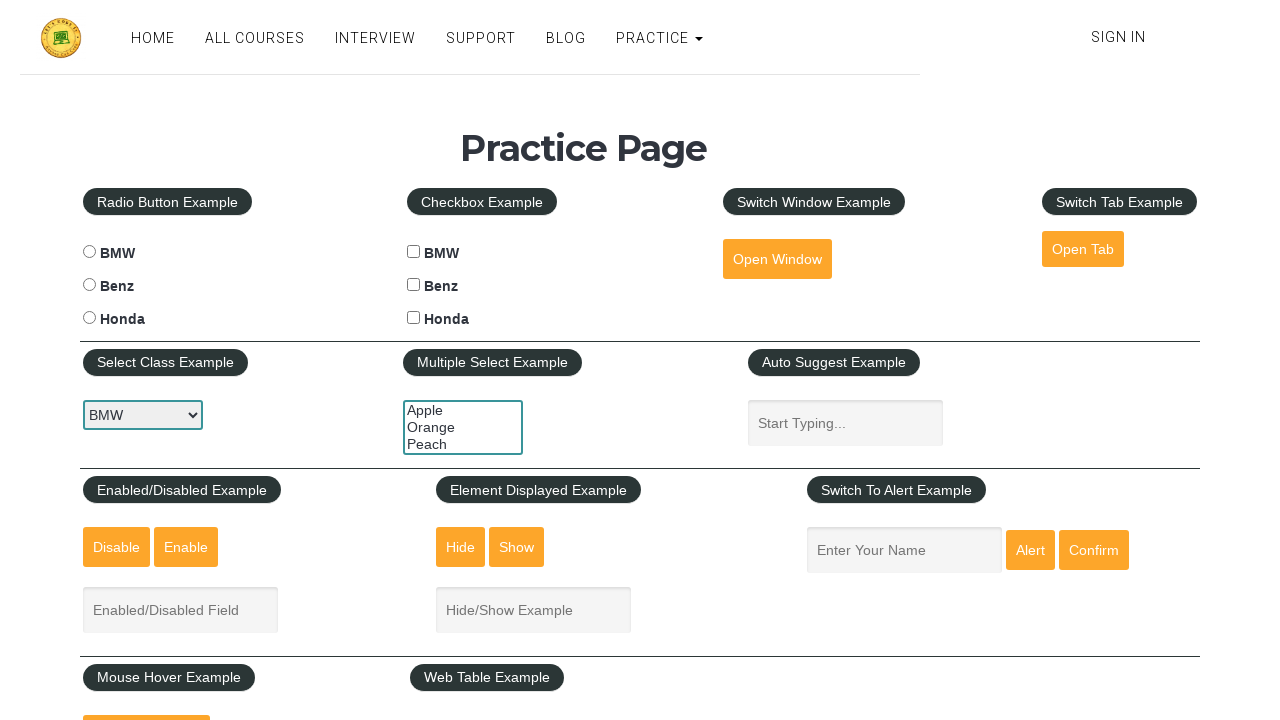

Retrieved value attribute from radio button
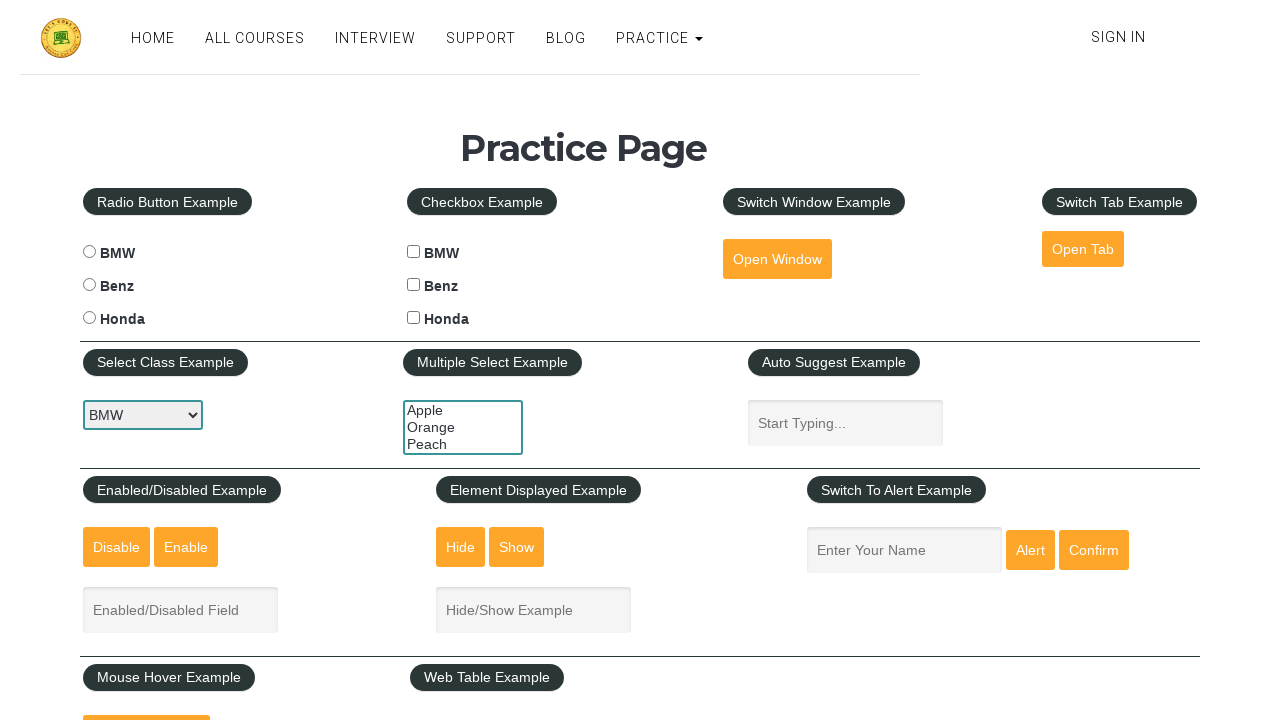

Retrieved value attribute from radio button
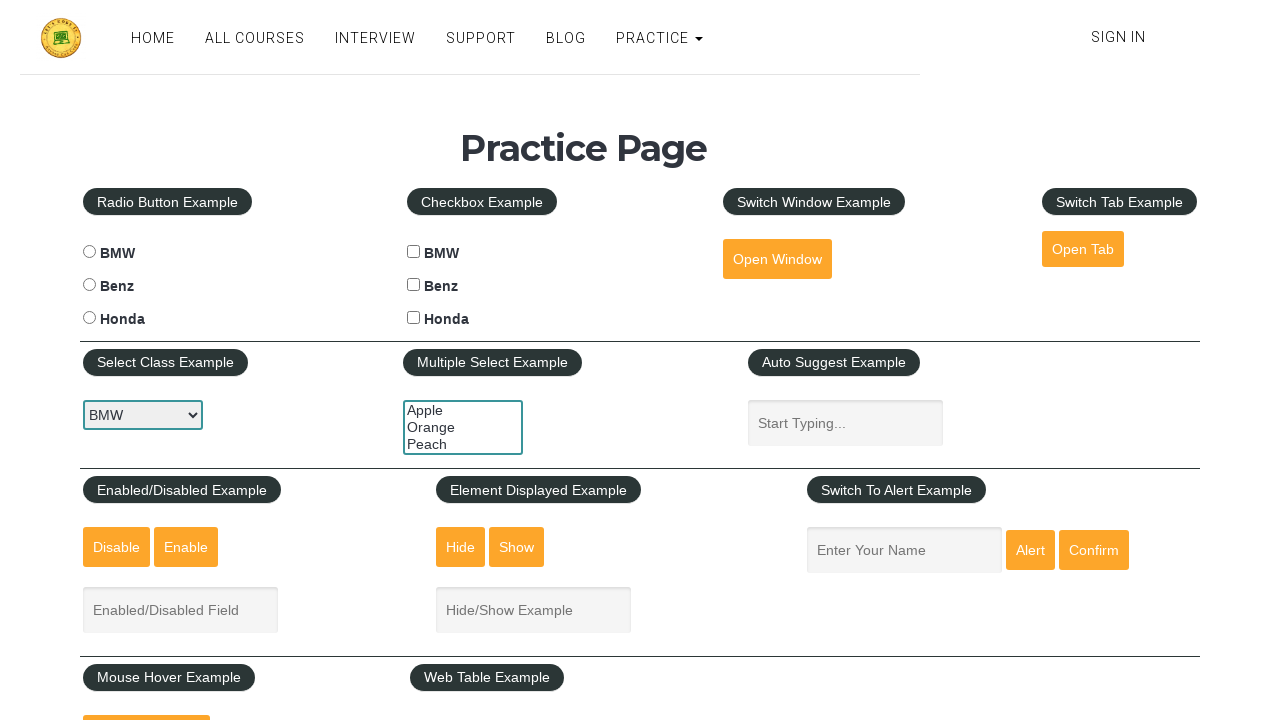

Selected 'benz' radio button option from car selection group at (89, 285) on xpath=//label/input[@type='radio'] >> nth=1
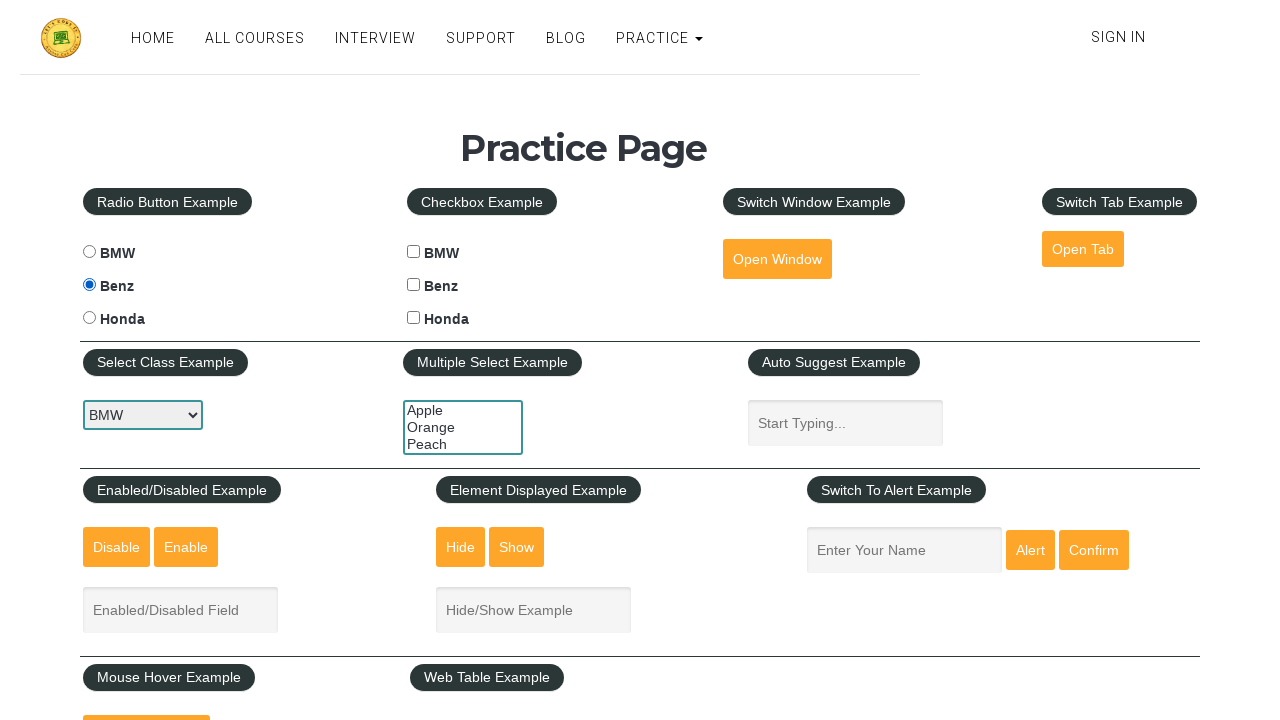

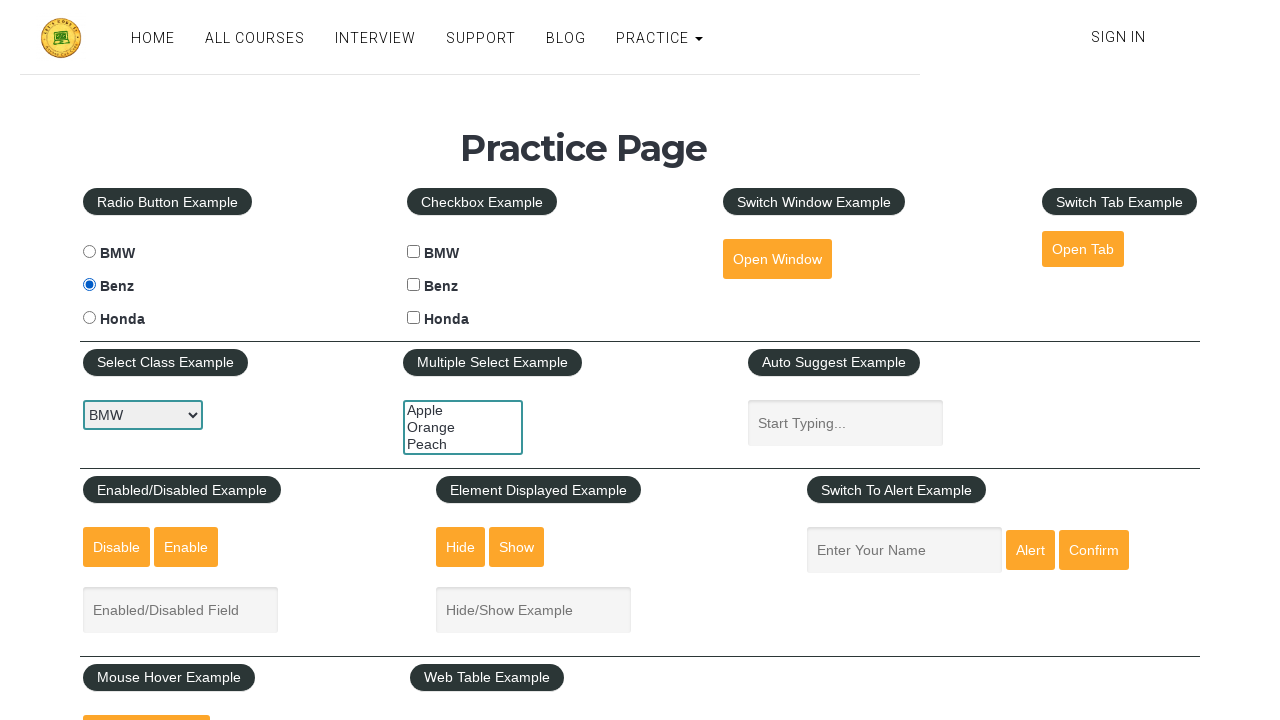